Tests various XPath selector strategies on a practice page by finding elements and interacting with form fields

Starting URL: https://www.letskodeit.com/practice

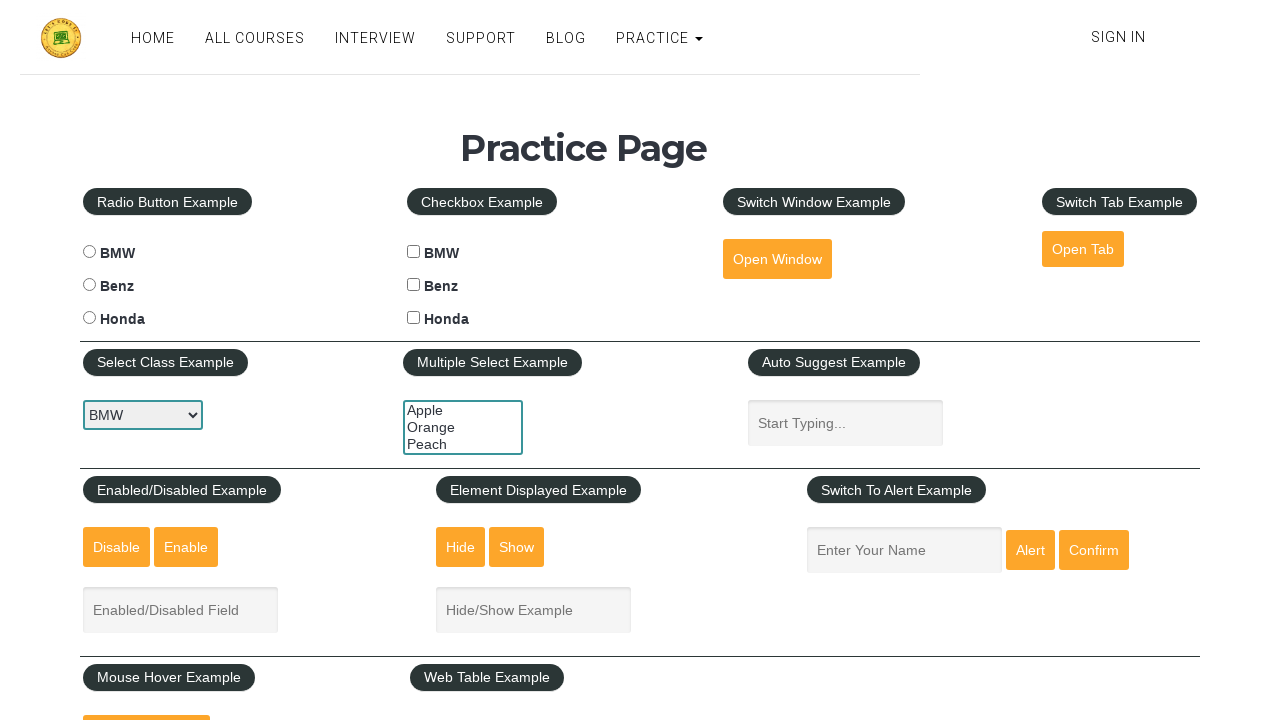

Located input field using absolute XPath
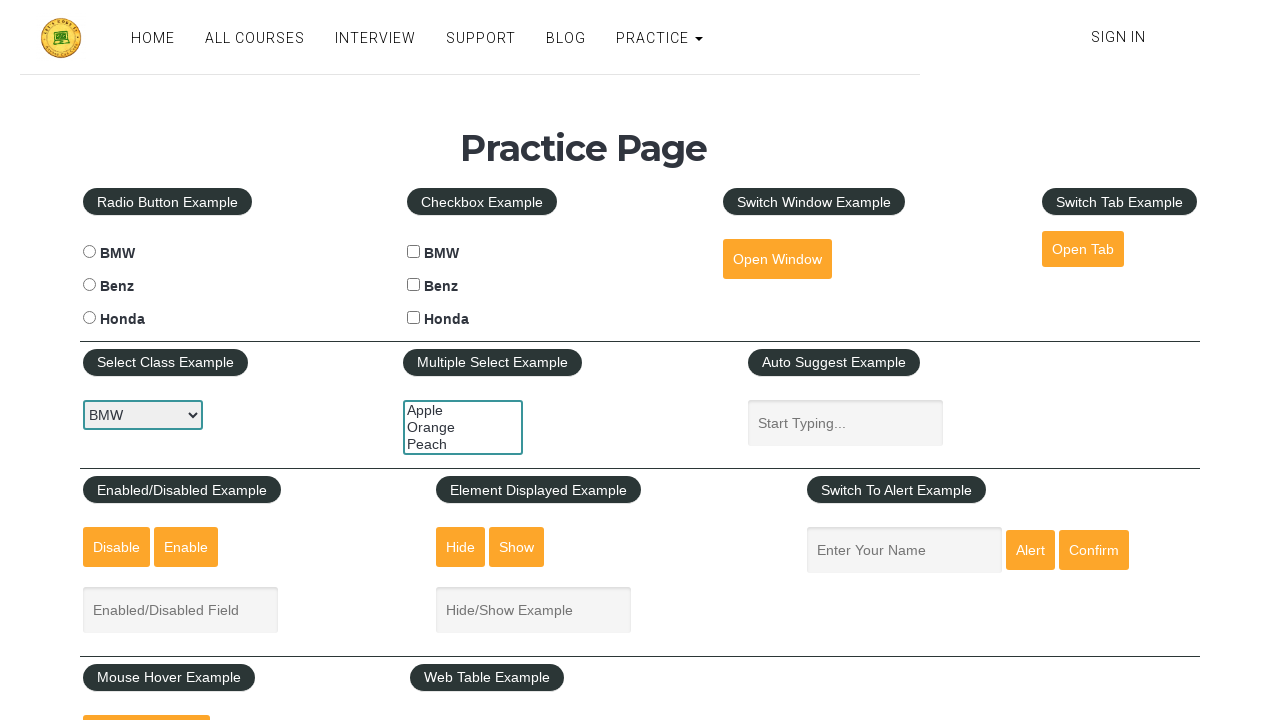

Filled first input field with 'busyQA1' on xpath=/html[1]/body[1]/div[1]/div[2]/div[2]/div[1]/div[1]/div[1]/div[1]/div[3]/d
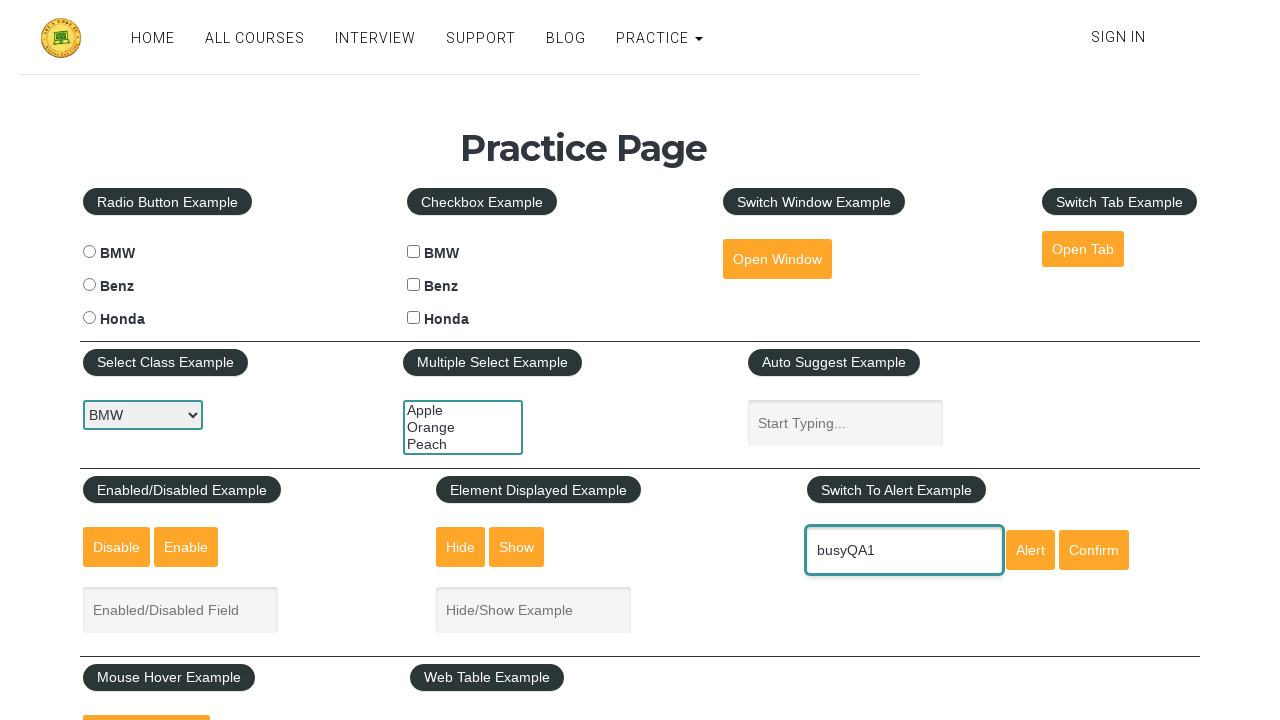

Waited 10 seconds
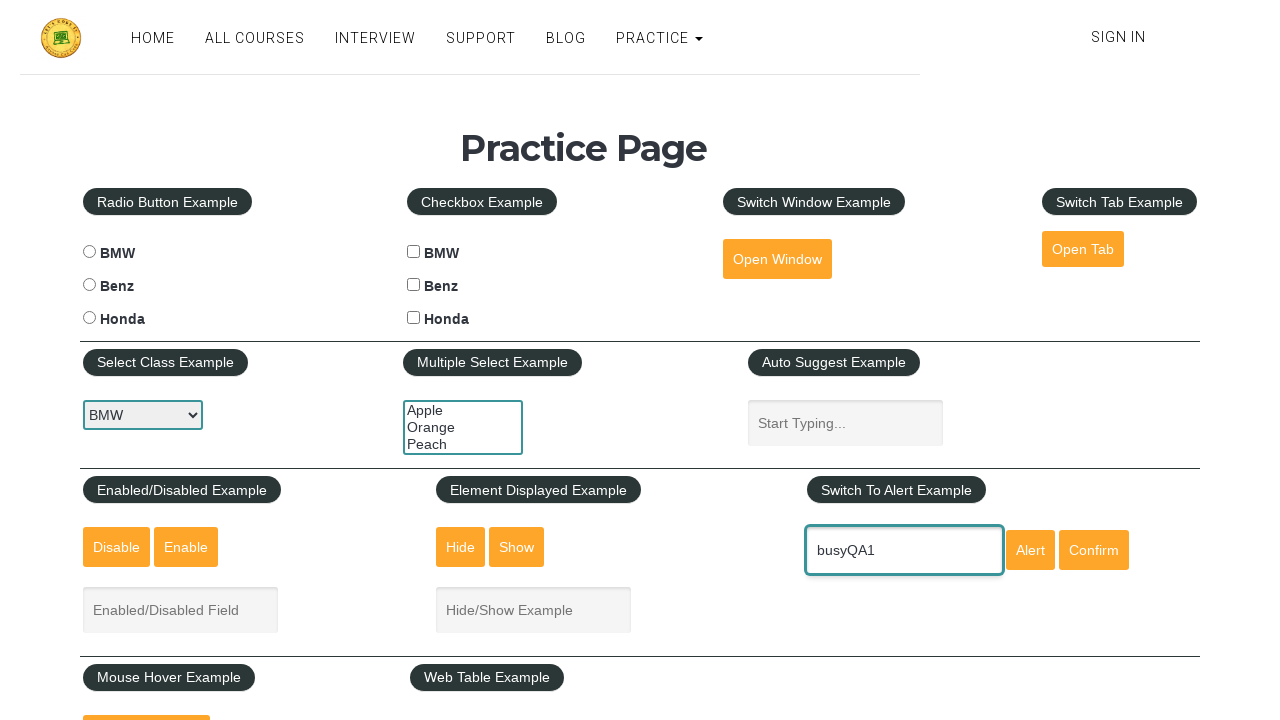

Cleared first input field on xpath=/html[1]/body[1]/div[1]/div[2]/div[2]/div[1]/div[1]/div[1]/div[1]/div[3]/d
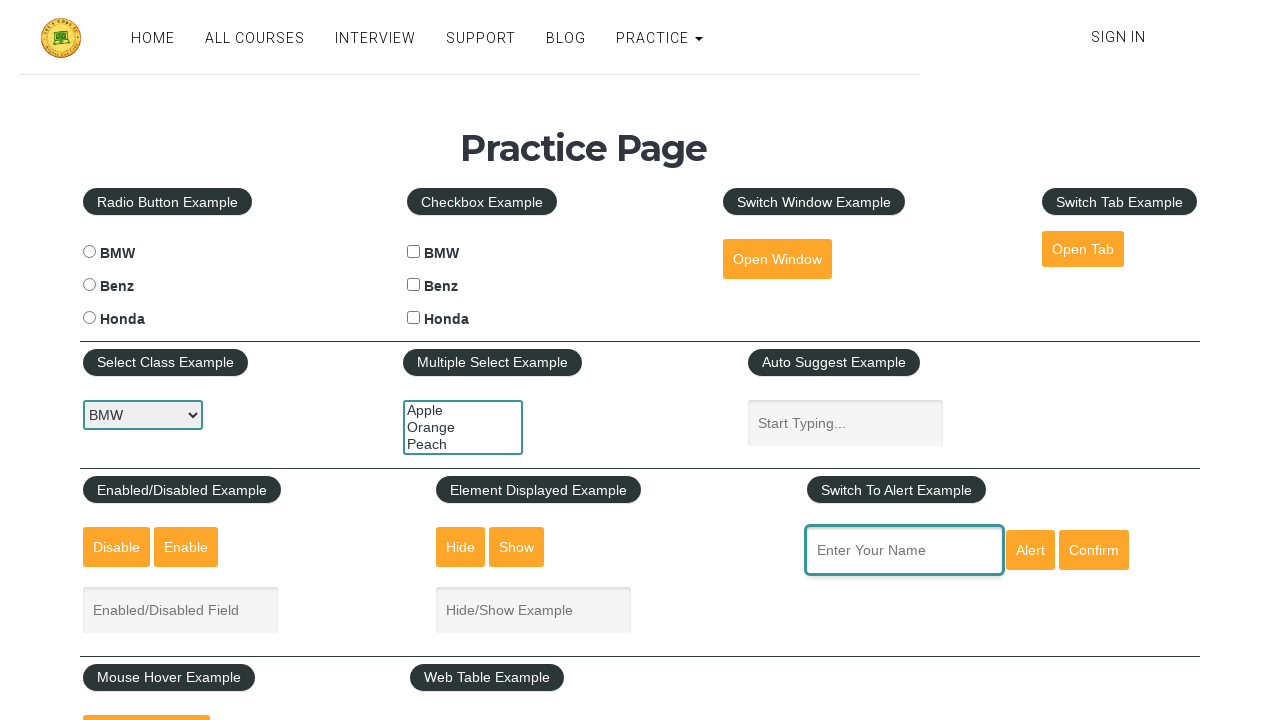

Located input field using XPath with id and name attributes (AND condition)
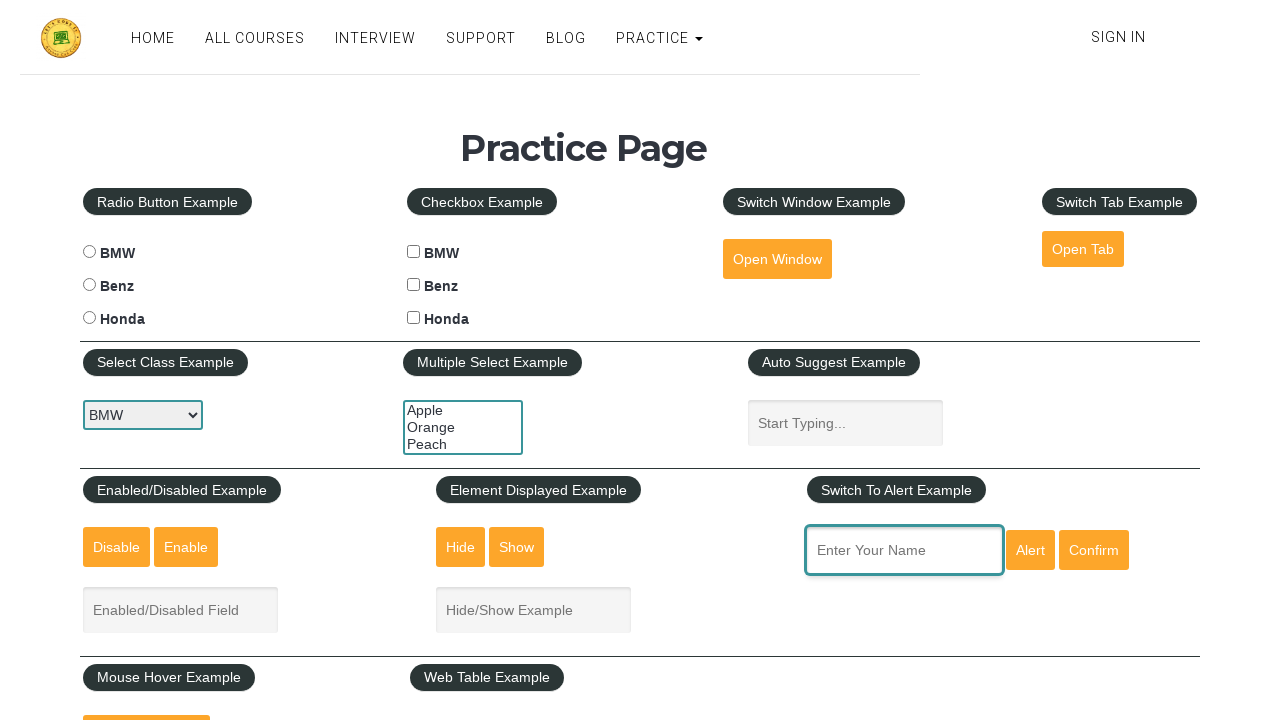

Filled second input field with 'busyQA2' on //input[@id="name" and @name="enter-name"]
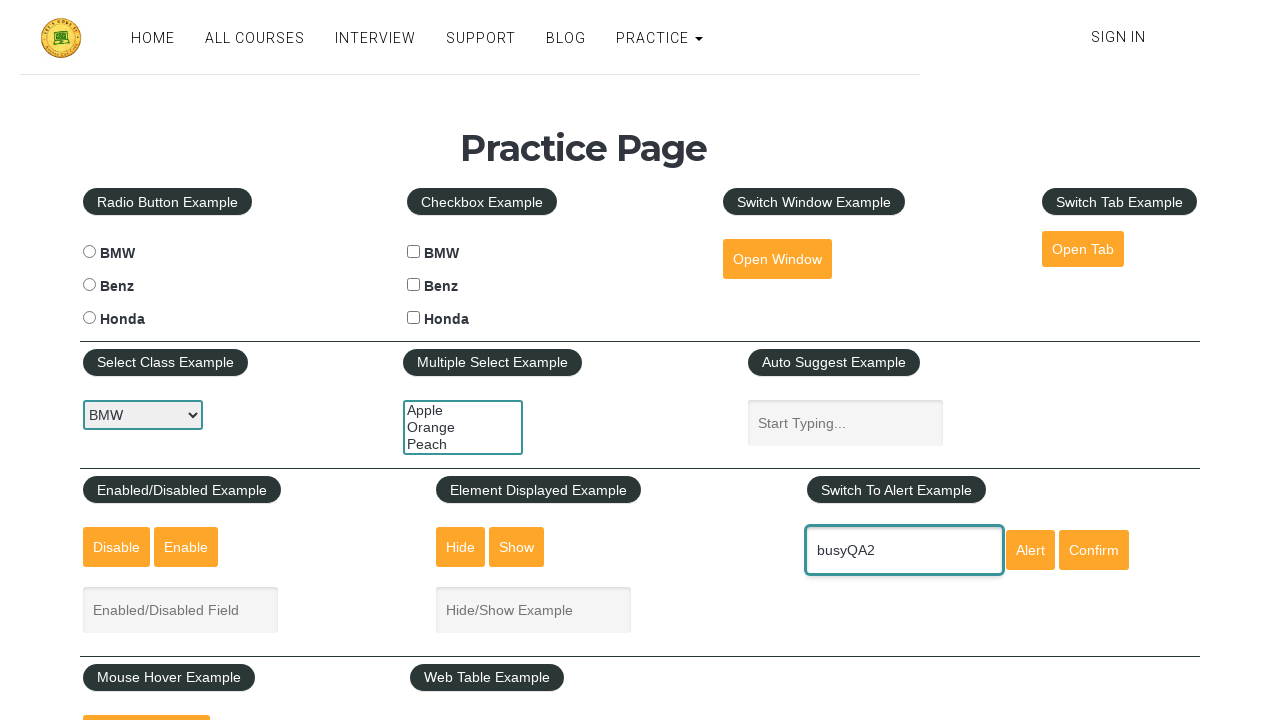

Waited 10 seconds
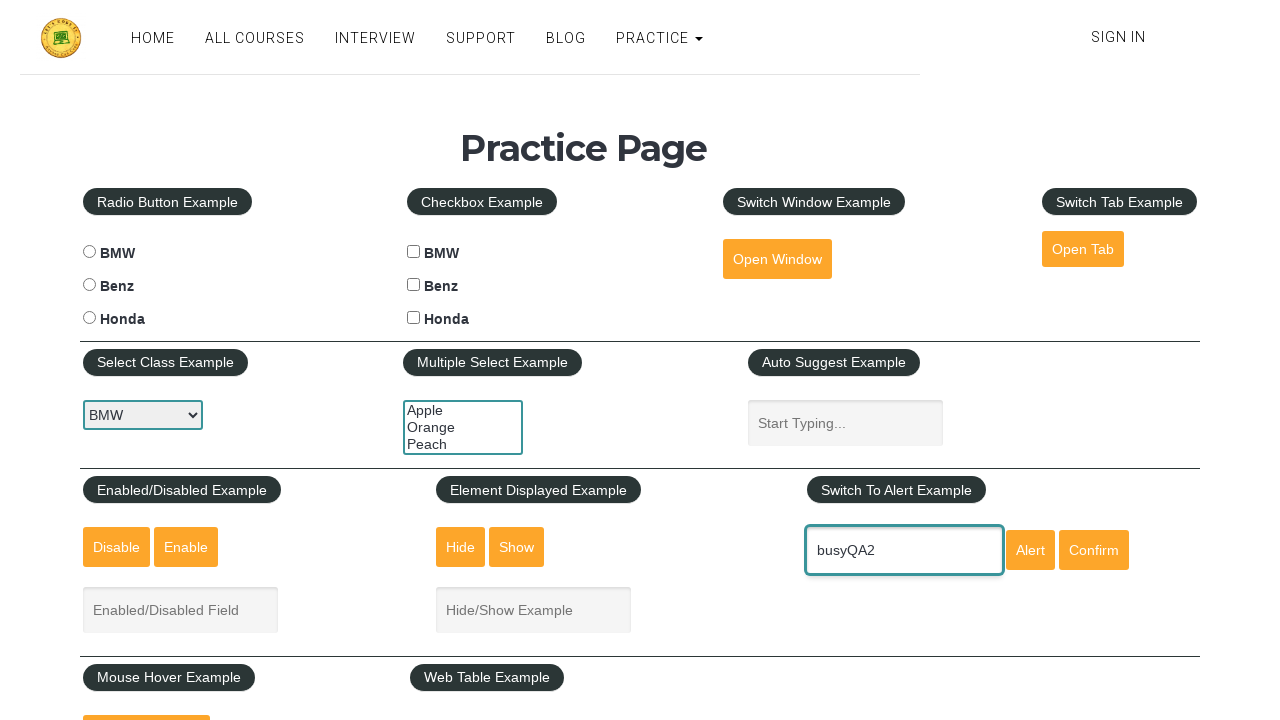

Cleared second input field on //input[@id="name" and @name="enter-name"]
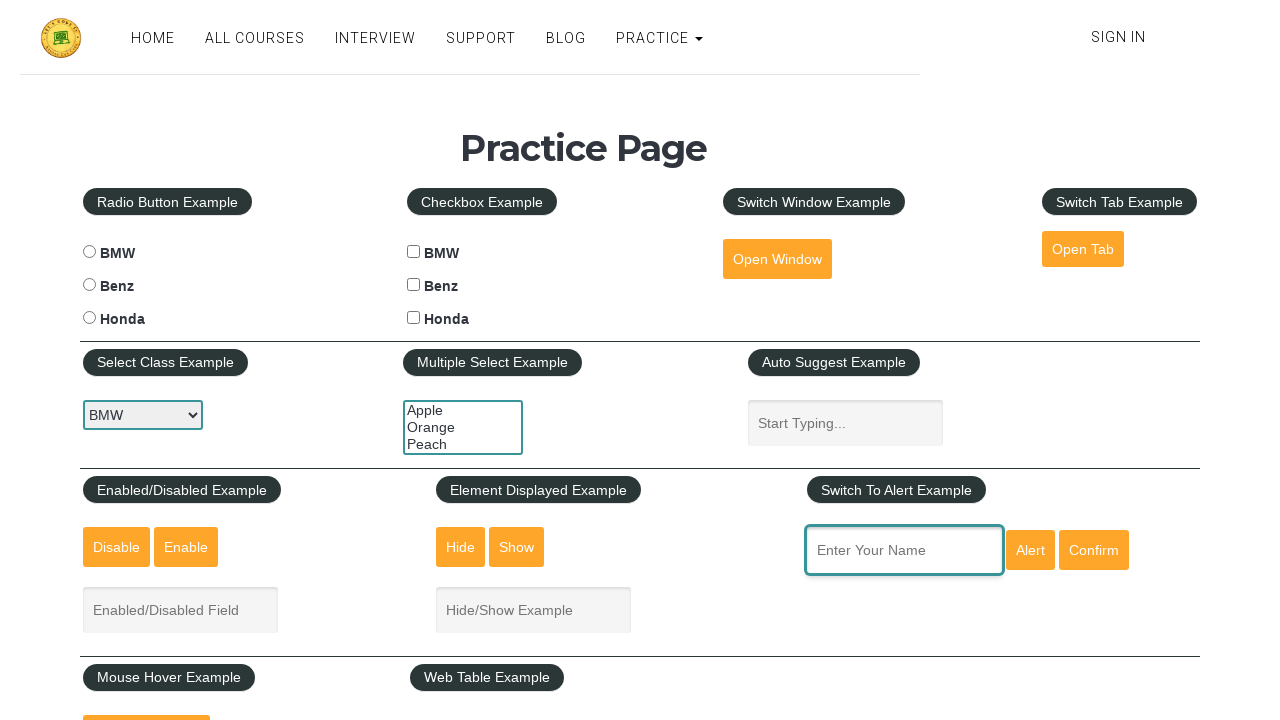

Located input field using XPath with contains() function for name attribute
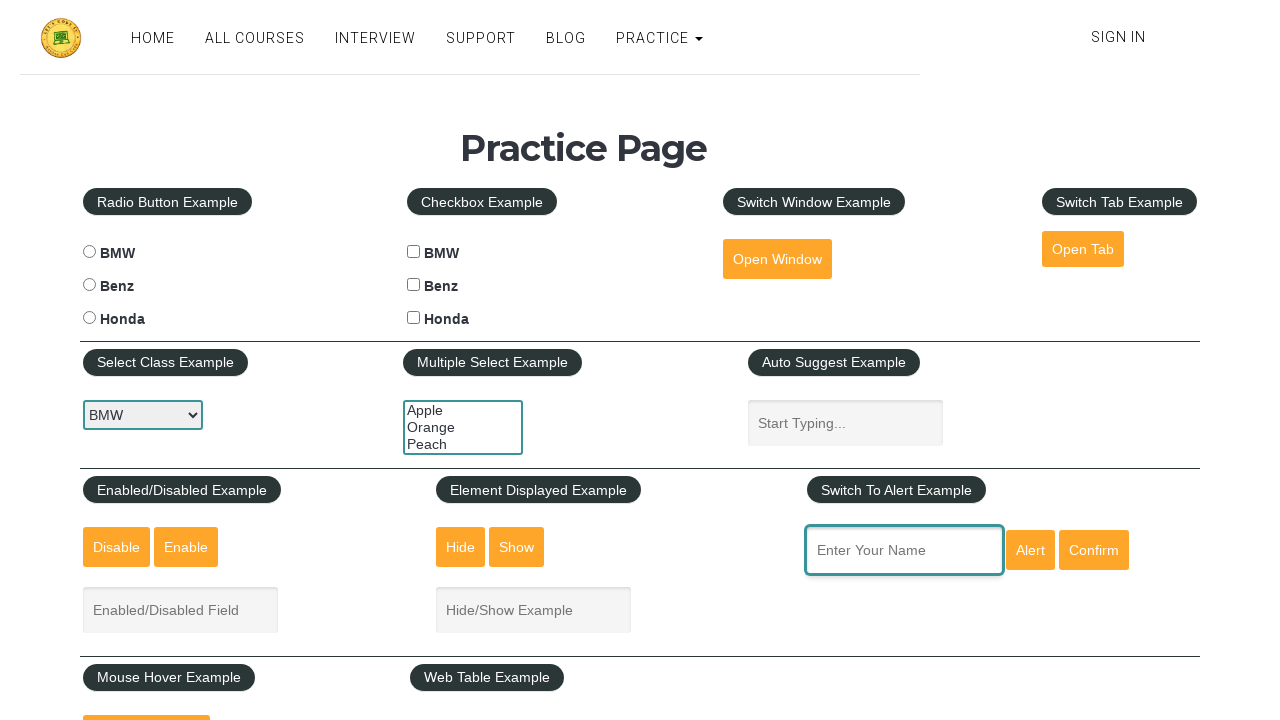

Filled third input field with 'busyQA3' on //input[contains(@name,"enter")]
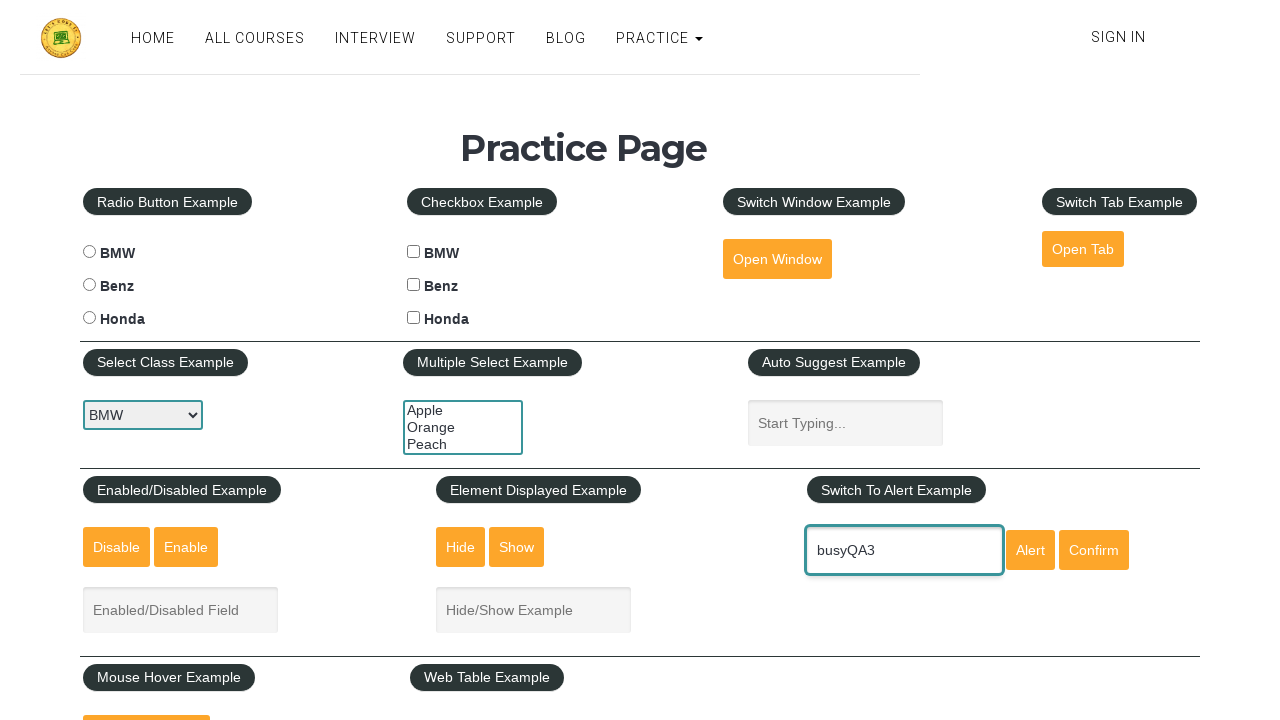

Waited 10 seconds
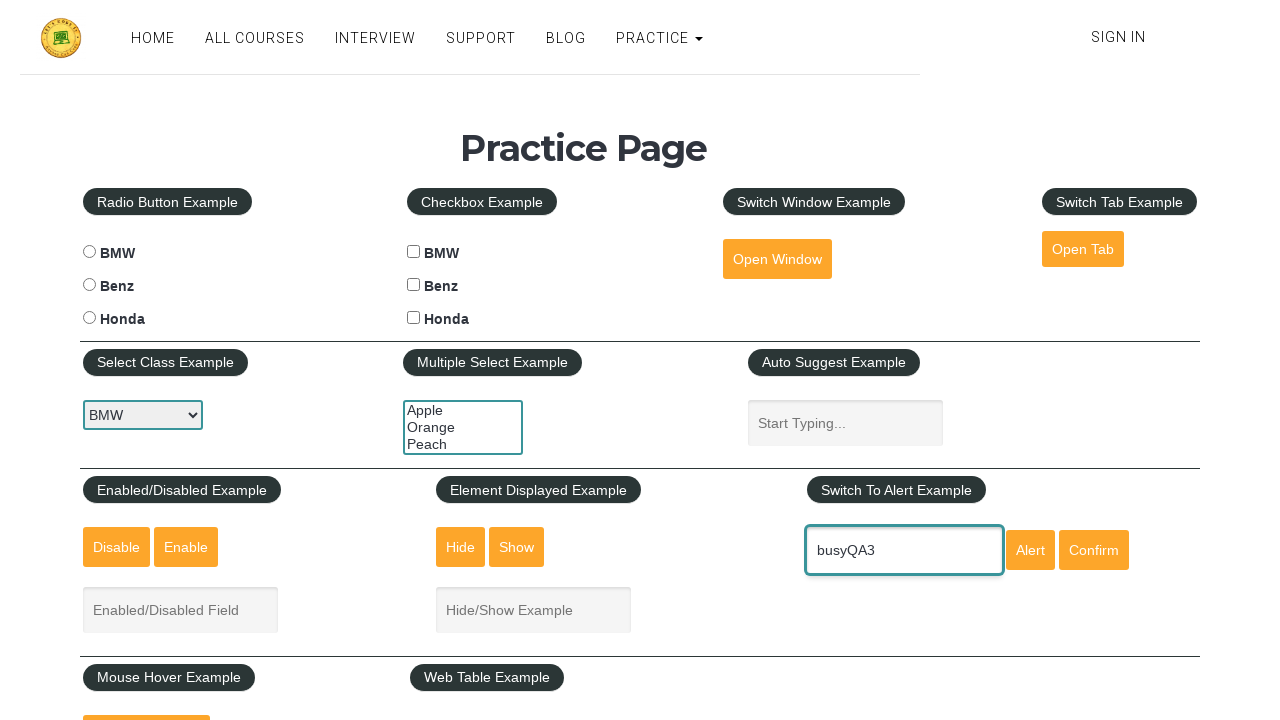

Cleared third input field on //input[contains(@name,"enter")]
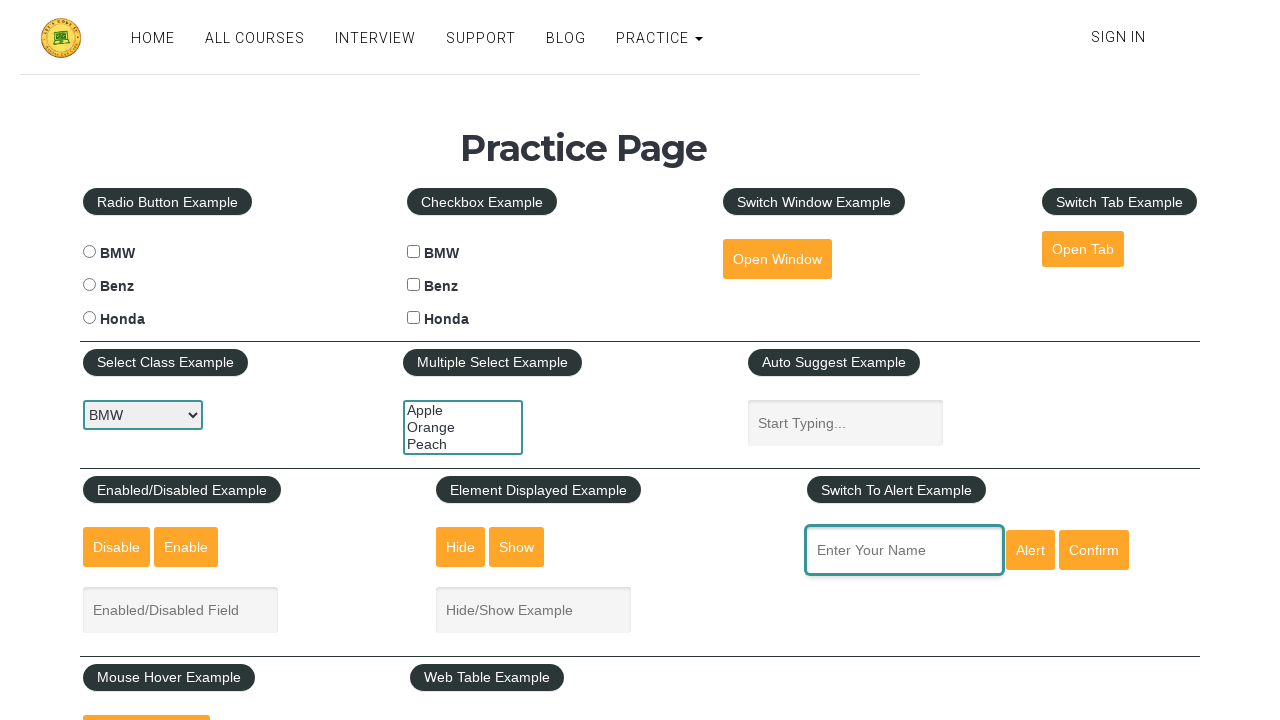

Located legend element using XPath with contains() for text 'Switch To'
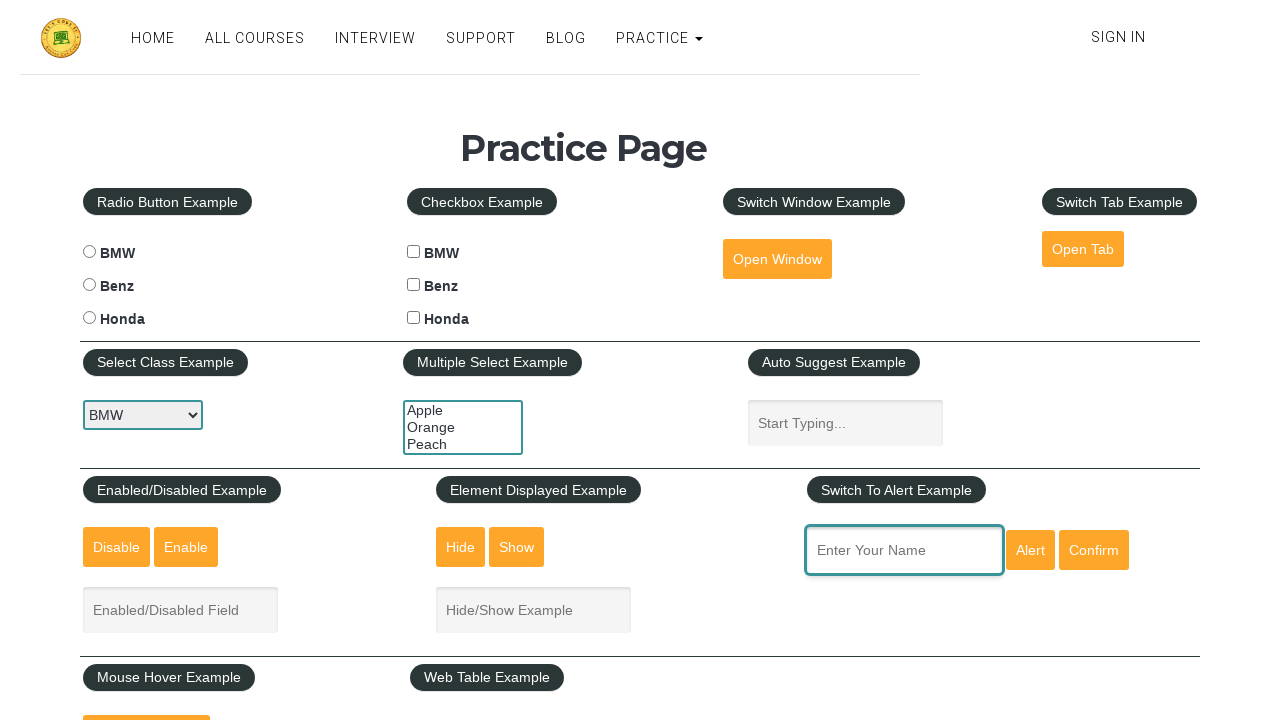

Retrieved and printed text content: Switch To Alert Example
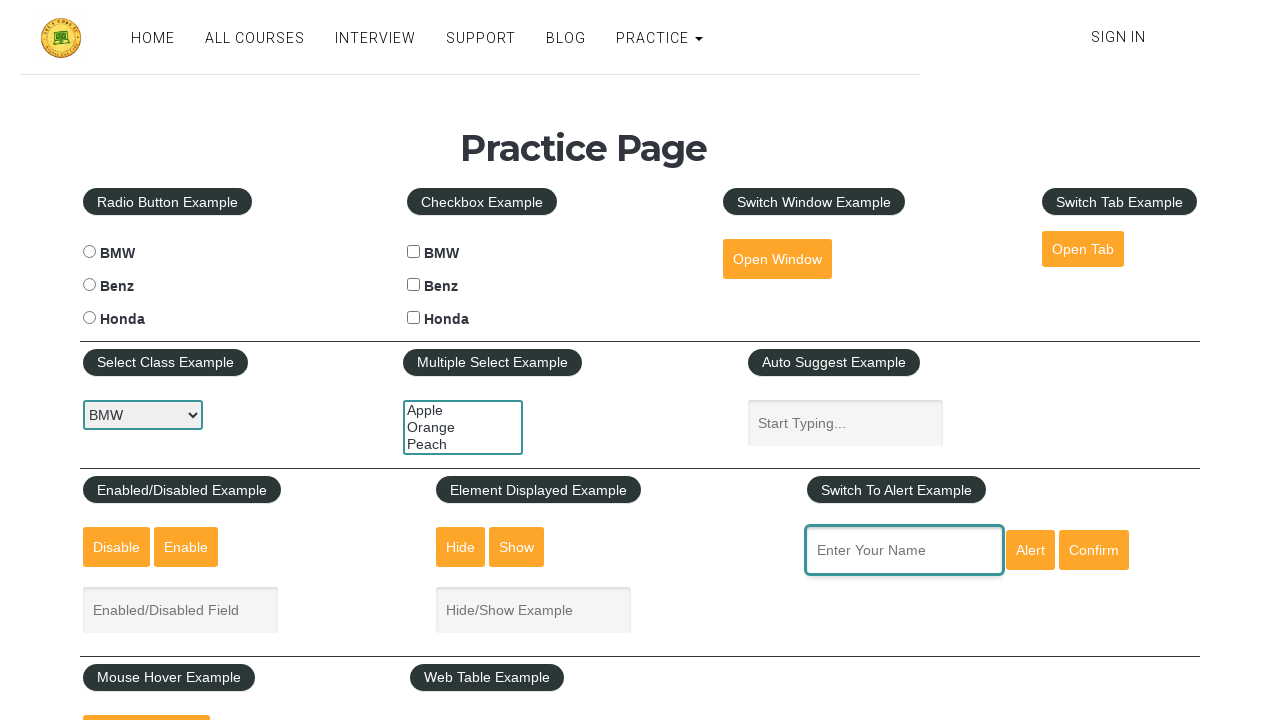

Located h1 element using XPath with starts-with() for text 'Practice'
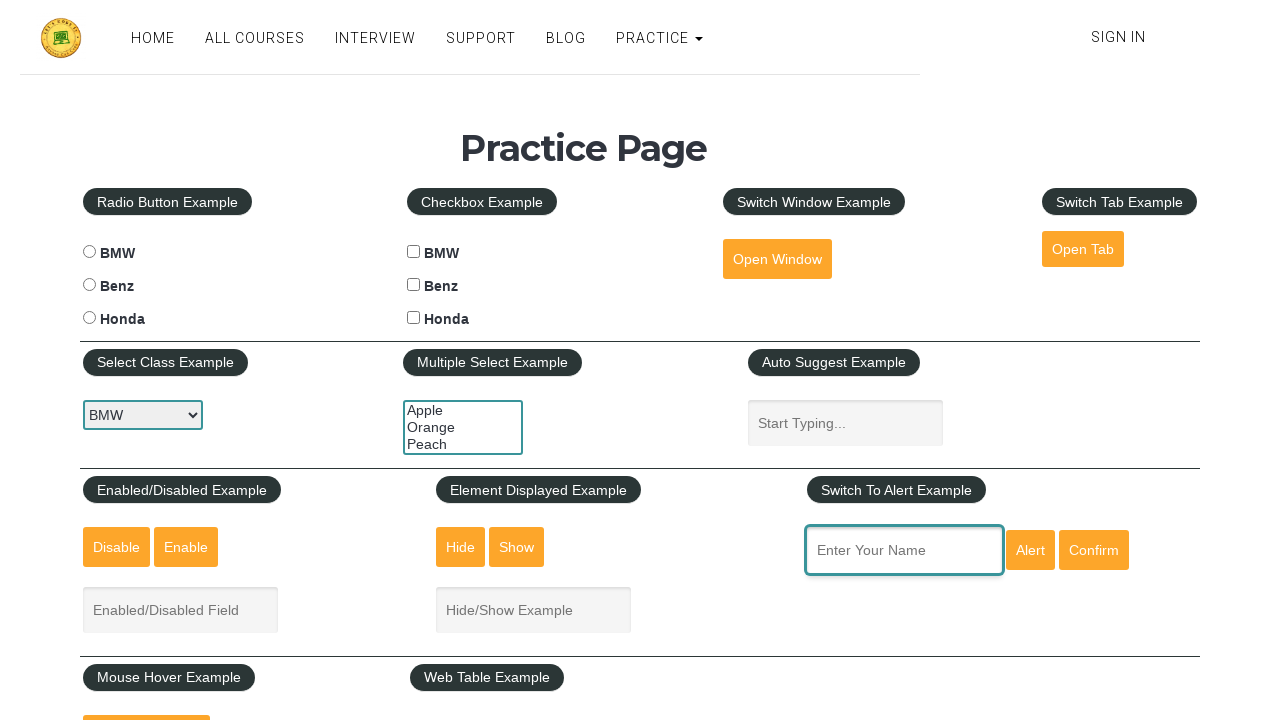

Retrieved and printed h1 text content: Practice Page
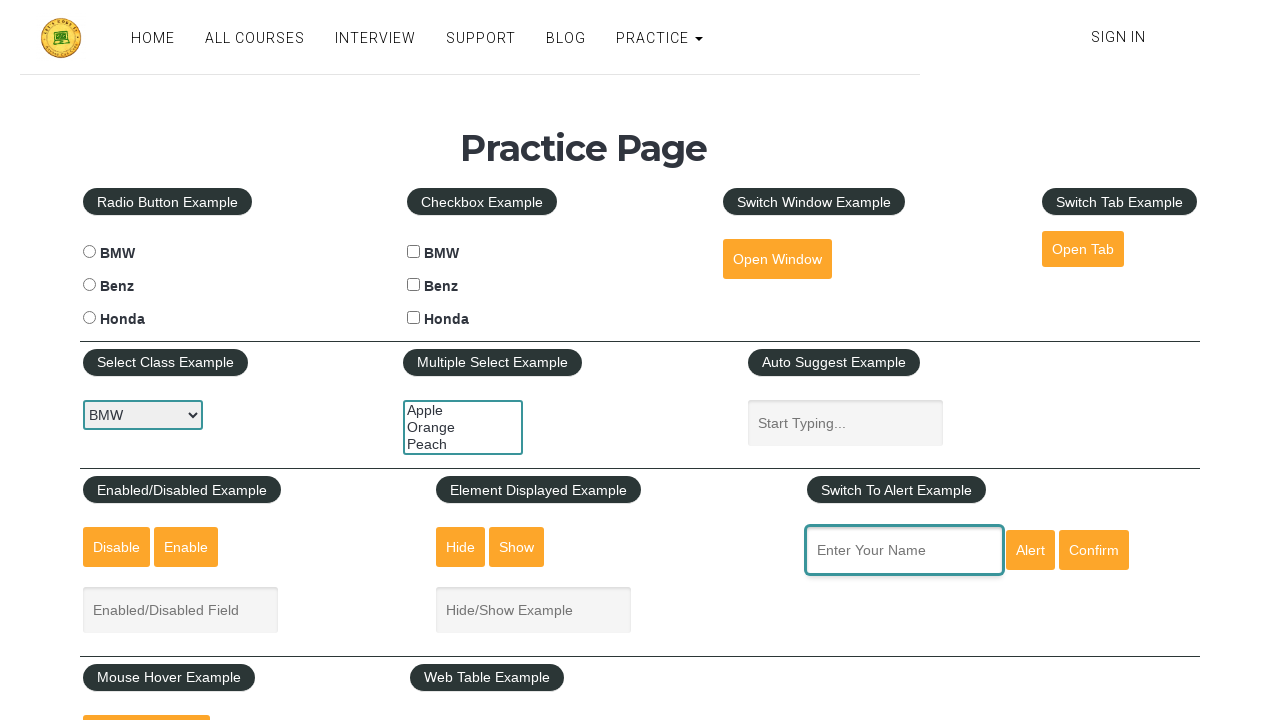

Located legend element using XPath with exact text match 'Radio Button Example'
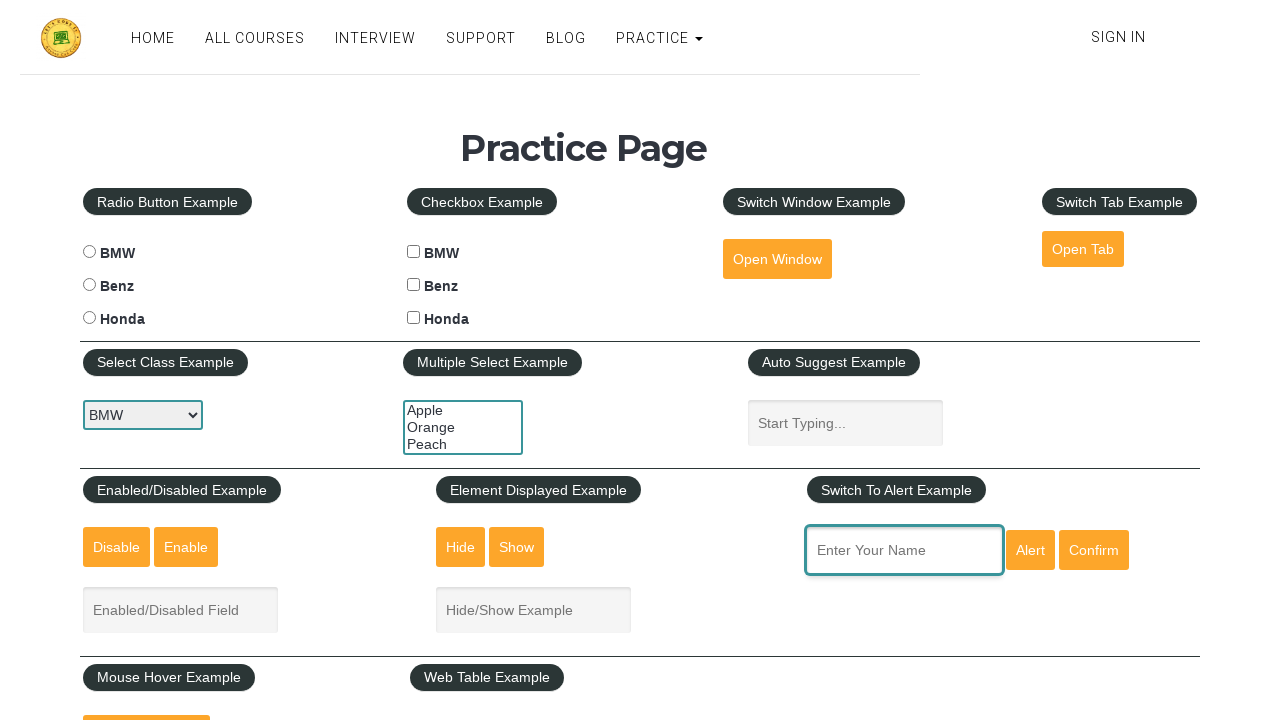

Retrieved and printed legend text content: Radio Button Example
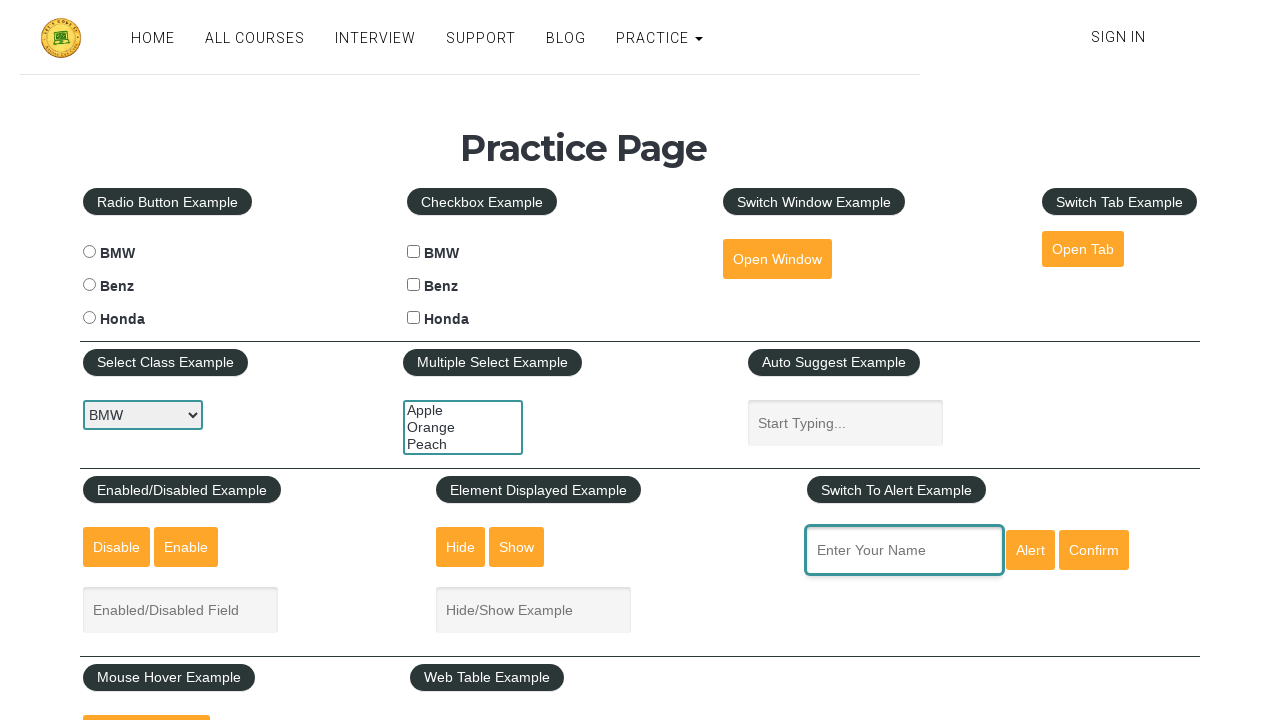

Retrieved and printed page title: Practice Page
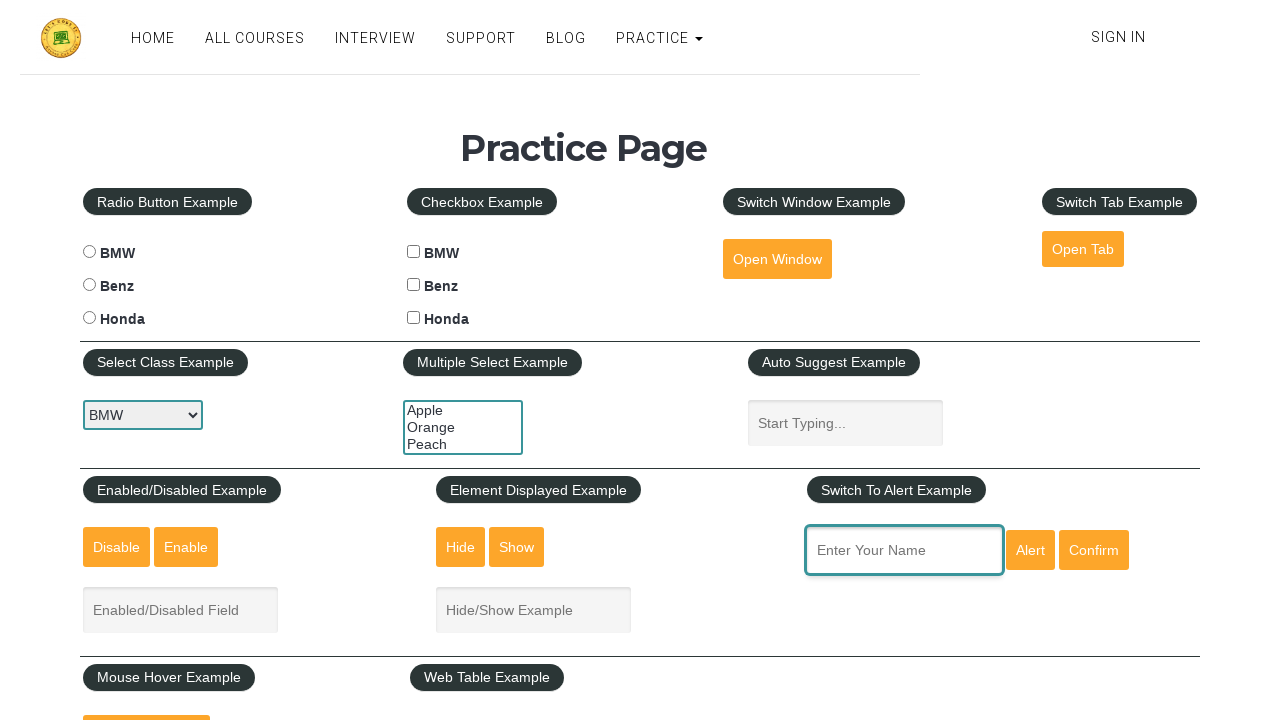

Located all labels preceding the Benz label using XPath preceding axis
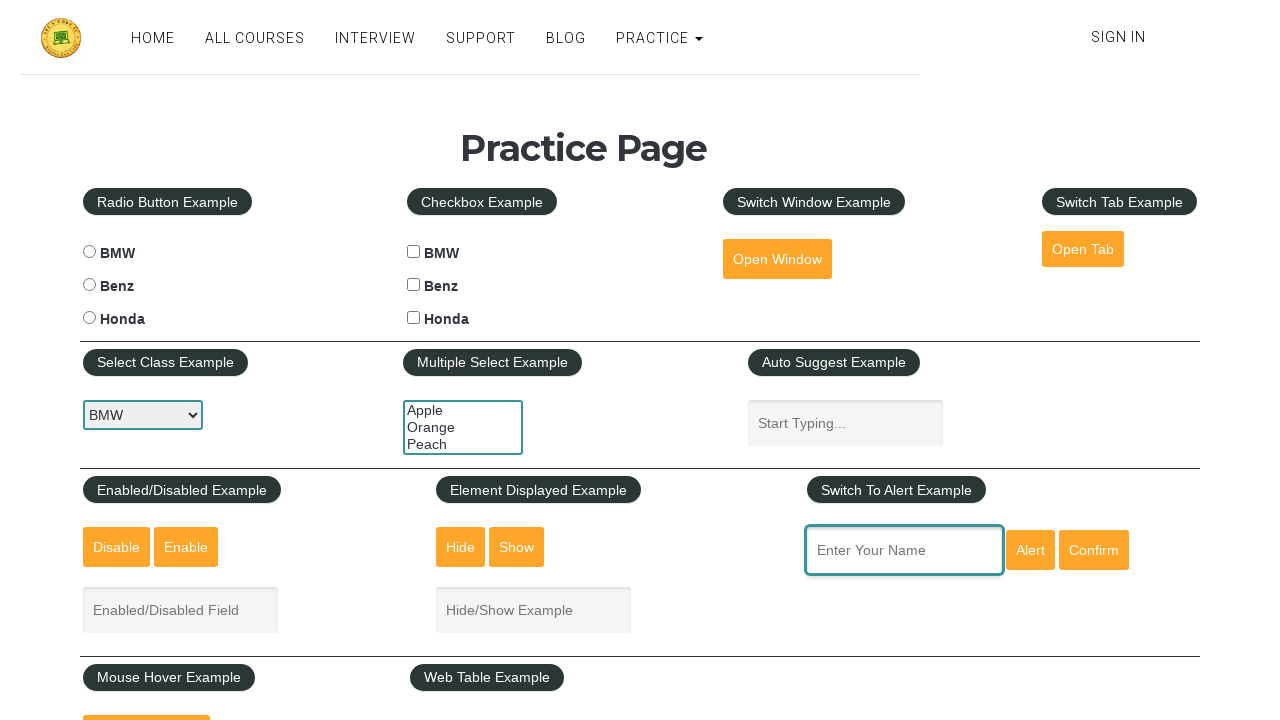

Iterated through and printed 4 preceding labels
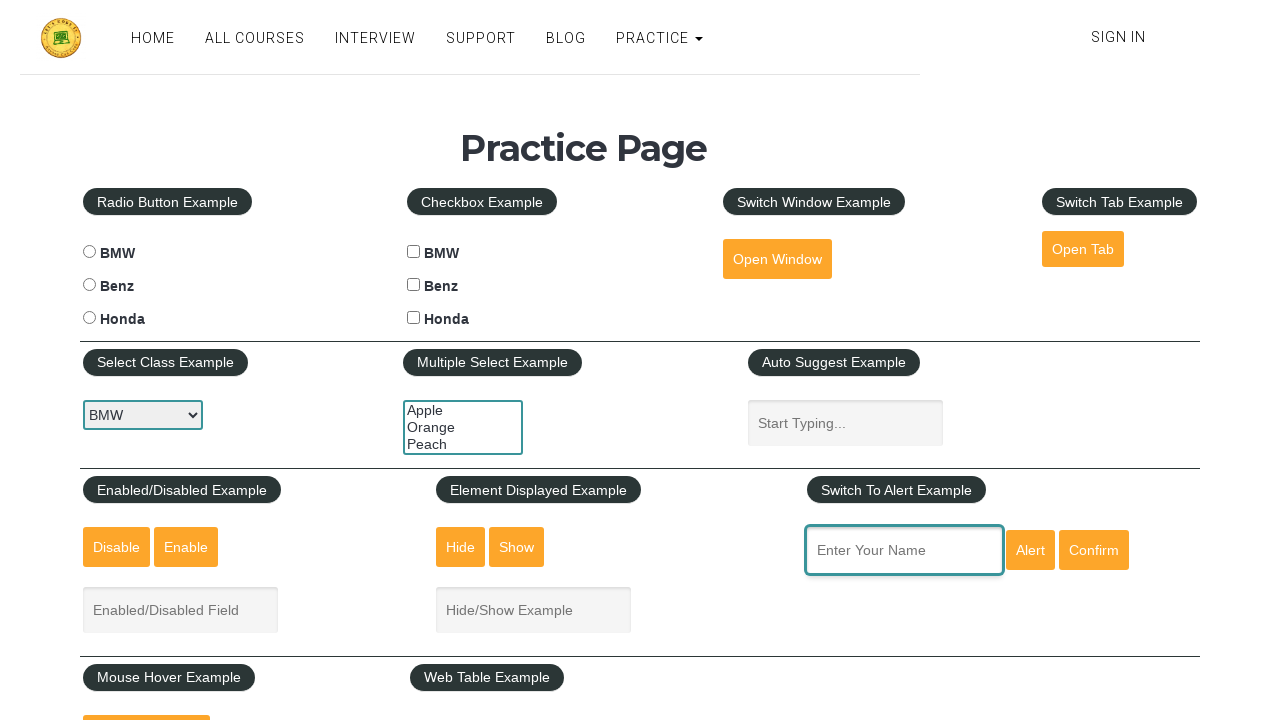

Located all labels following the Benz label using XPath following axis
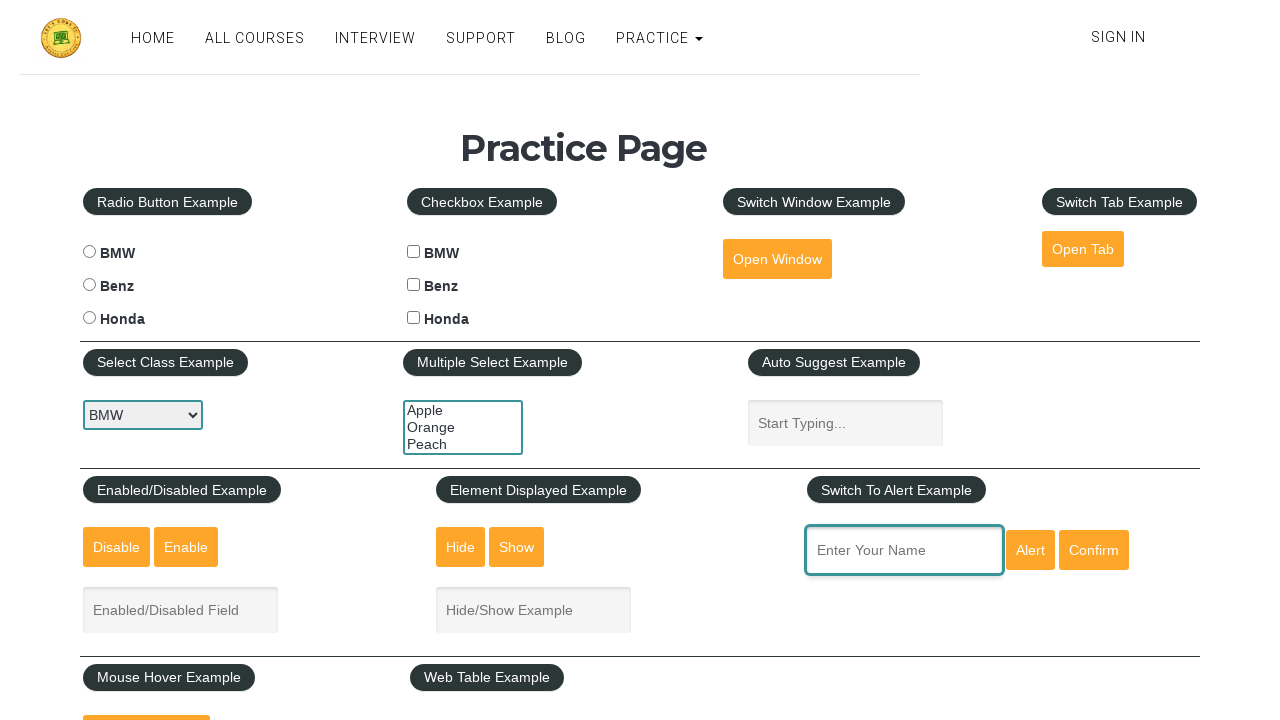

Iterated through and printed 5 following labels
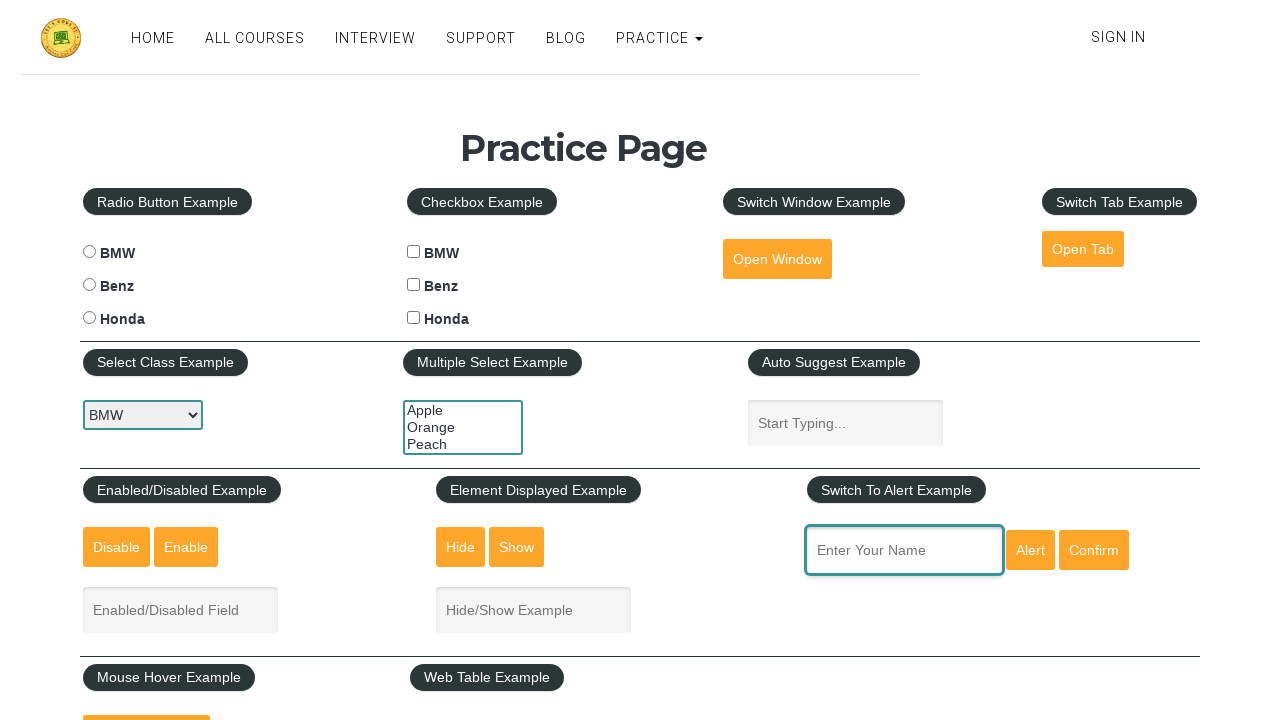

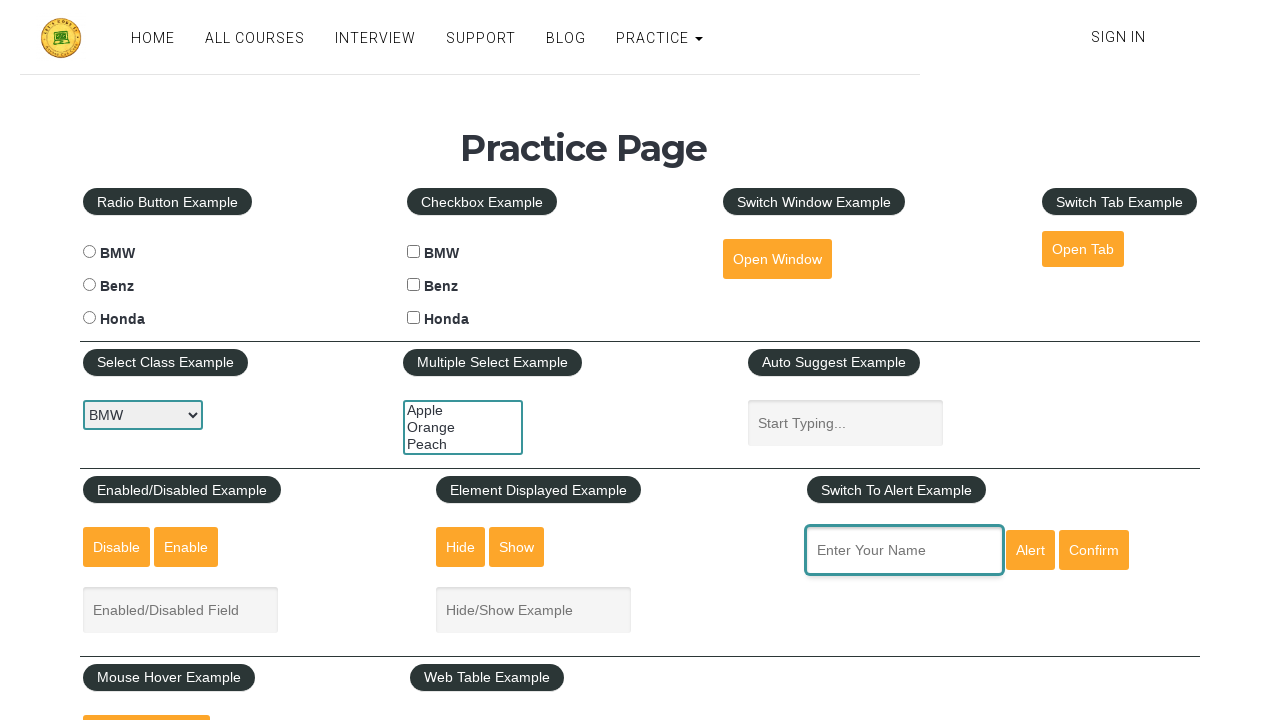